Waits for a price to reach $100, books an item, then solves a math problem by calculating a value and submitting the answer

Starting URL: http://suninjuly.github.io/explicit_wait2.html

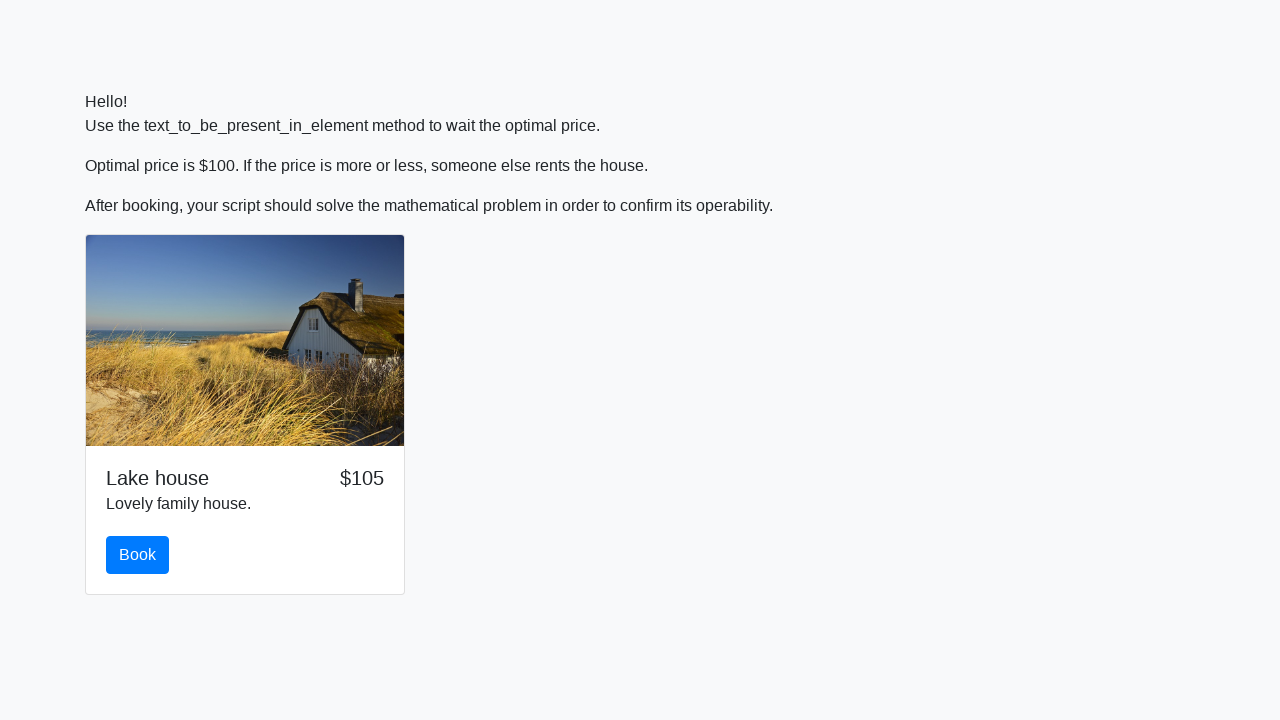

Waited for price to reach $100
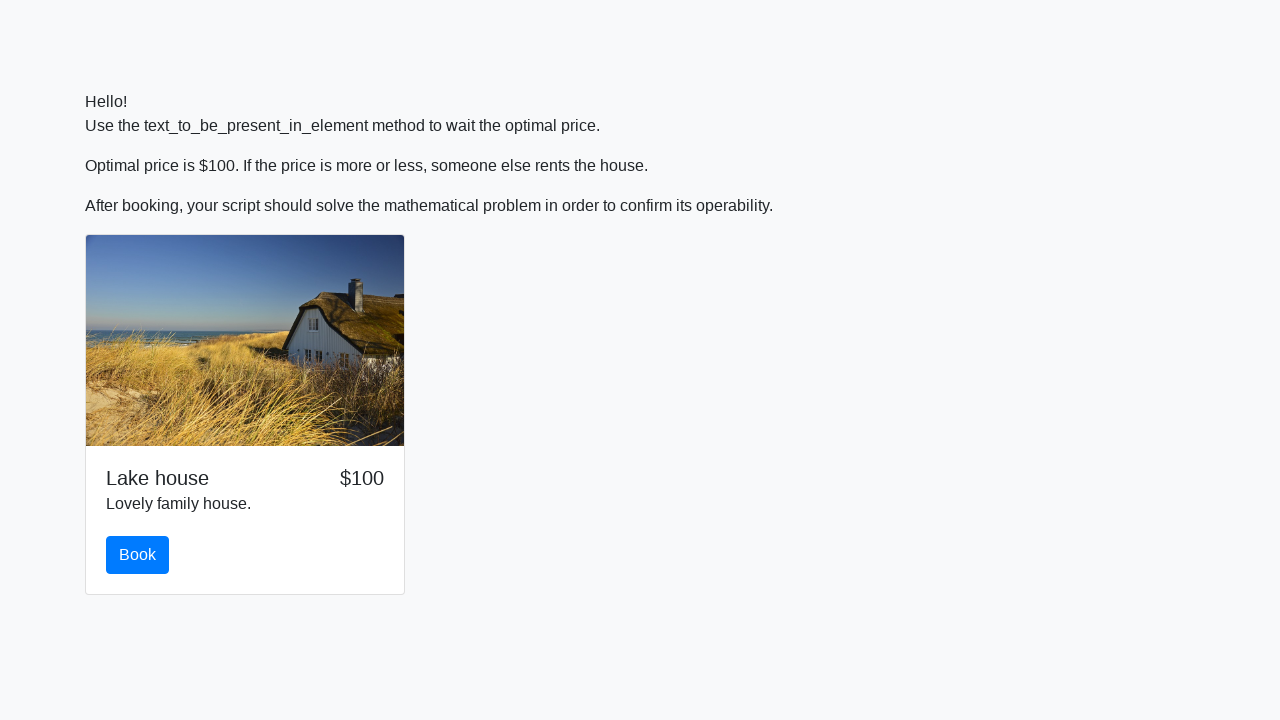

Clicked book button at (138, 555) on #book
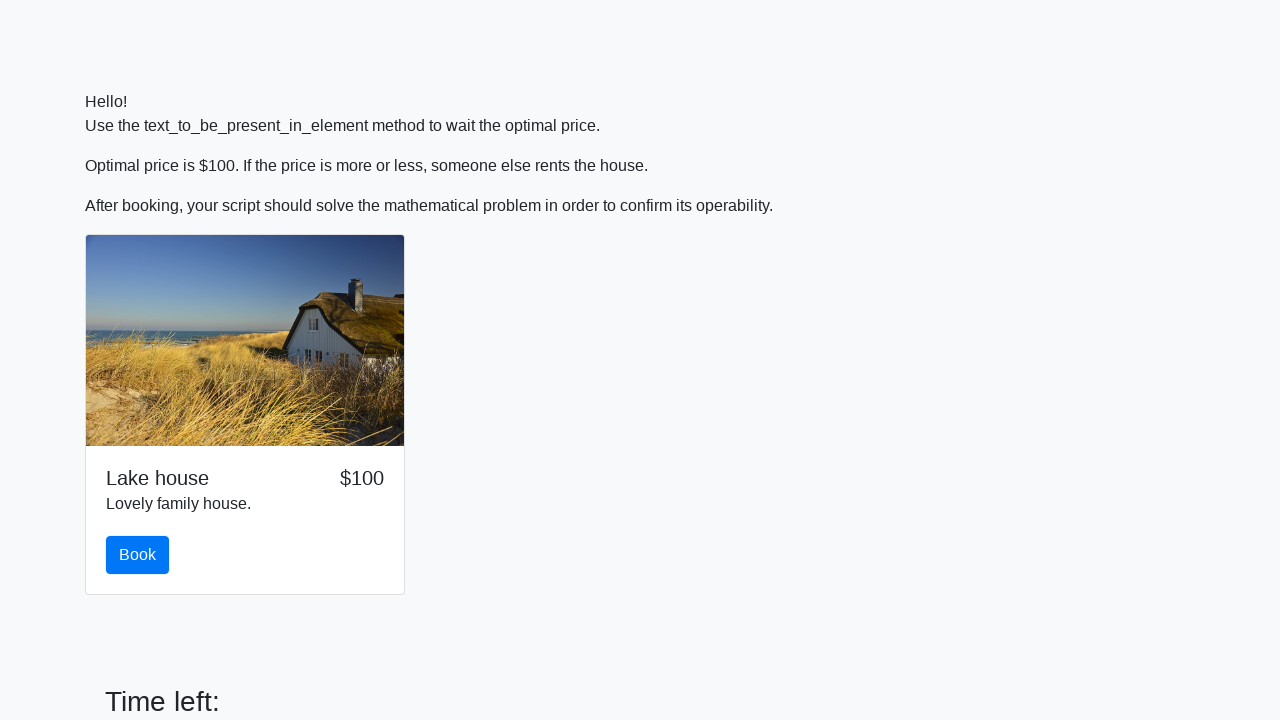

Retrieved input value for calculation
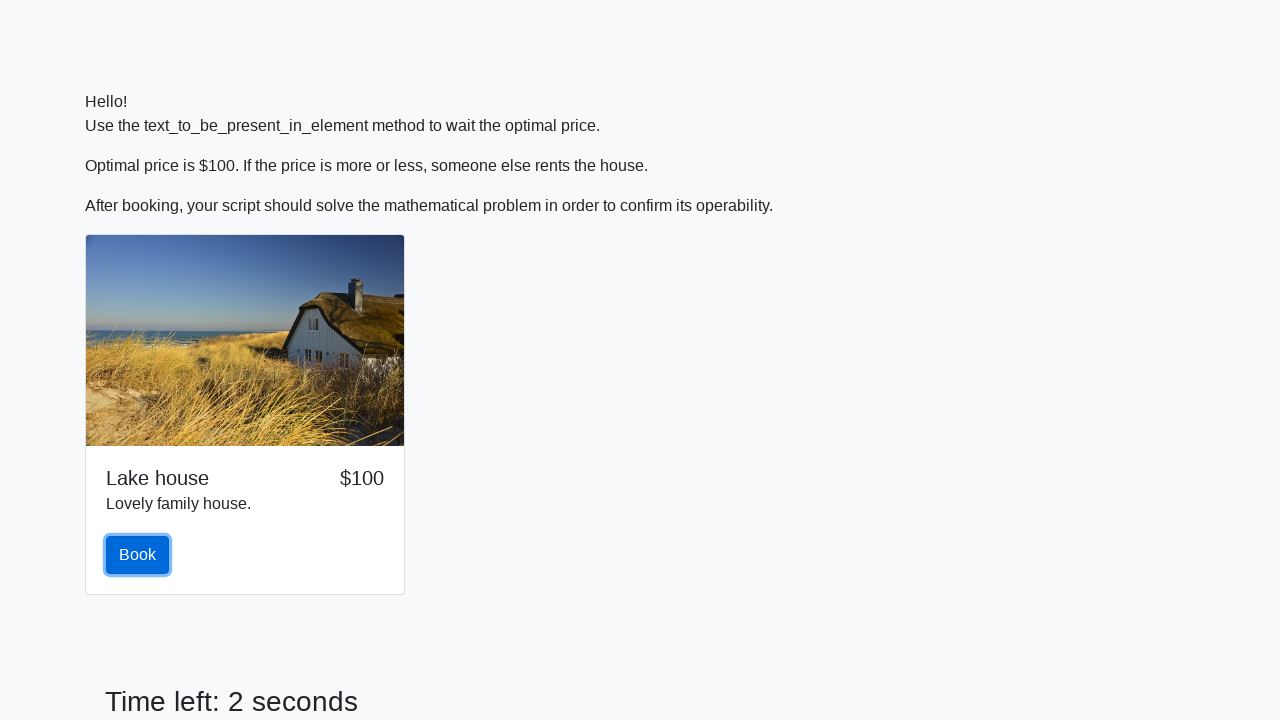

Calculated answer using math formula: y = 1.789077669862845
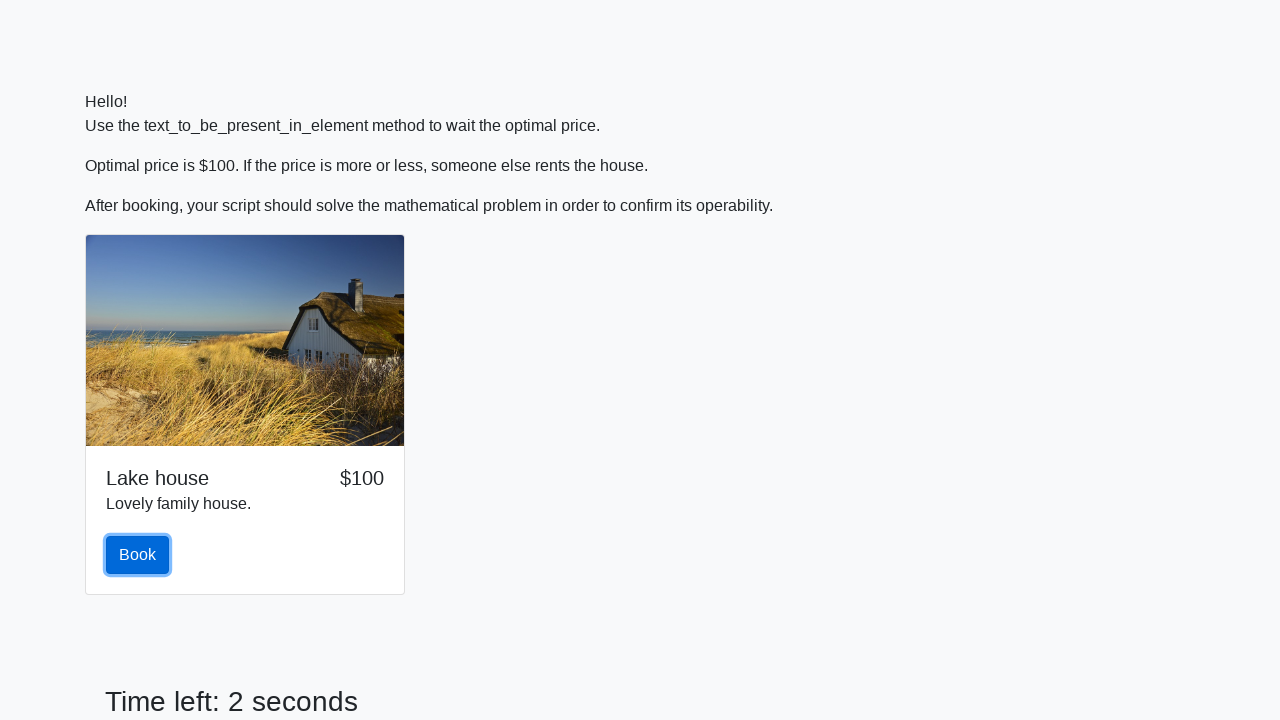

Filled answer field with calculated value on #answer
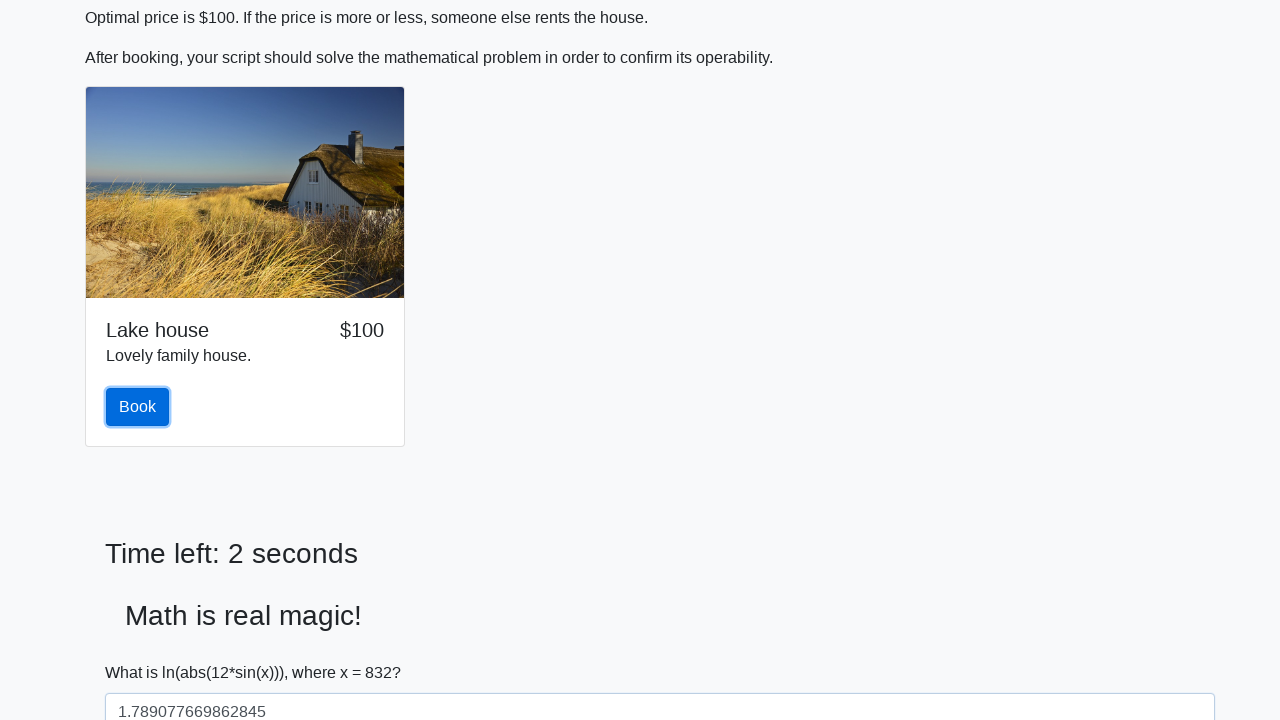

Clicked solve button to submit answer at (143, 651) on #solve
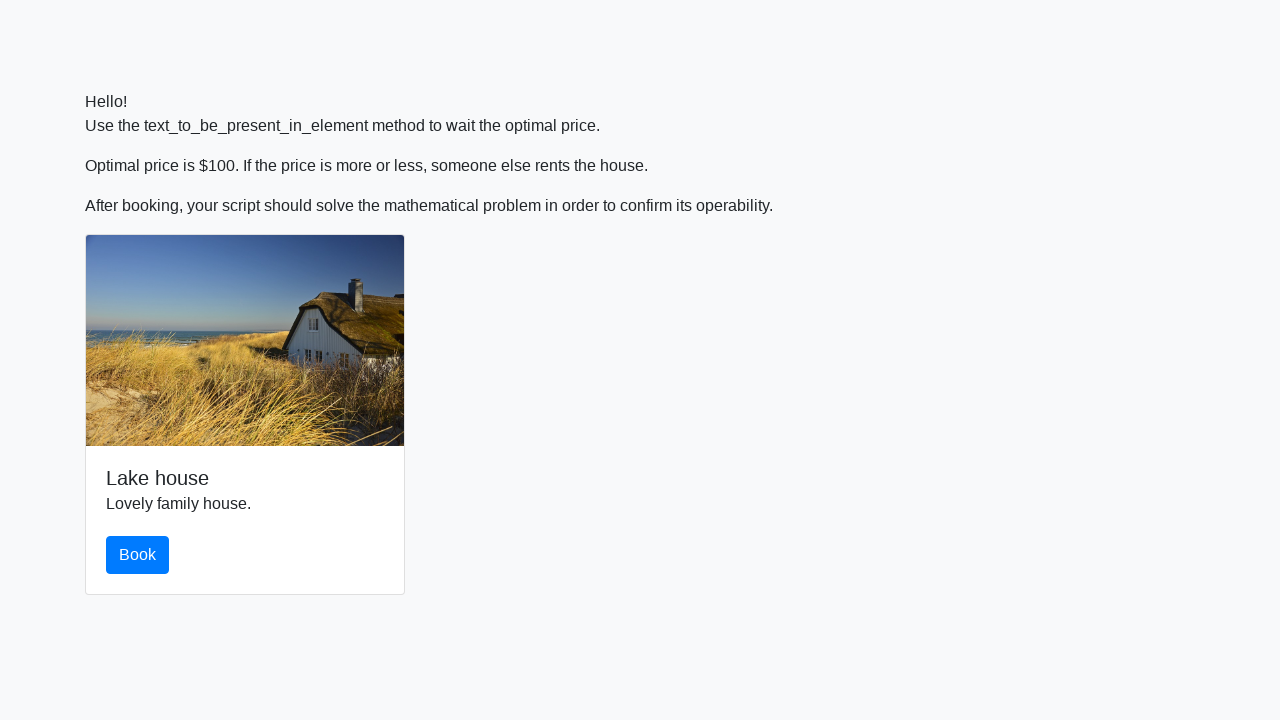

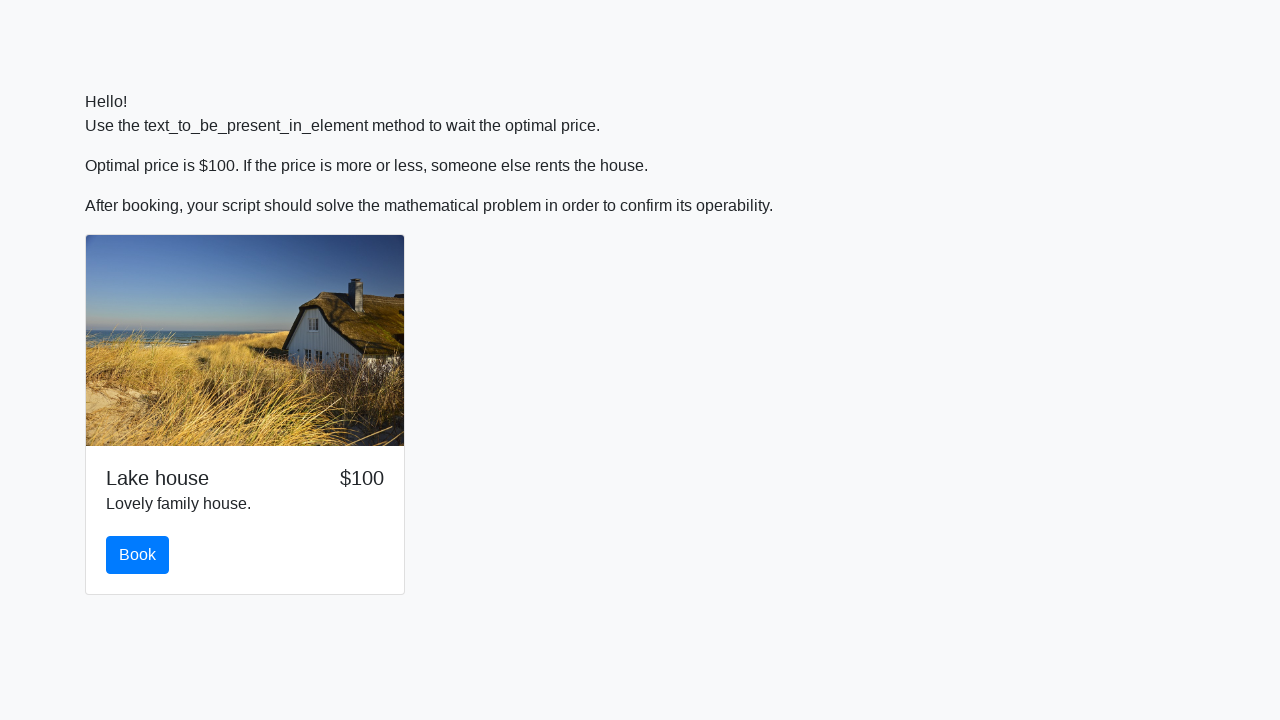